Tests mouse interaction actions on the DemoQA buttons page, specifically performing a right-click (context click) on a button element.

Starting URL: https://demoqa.com/buttons

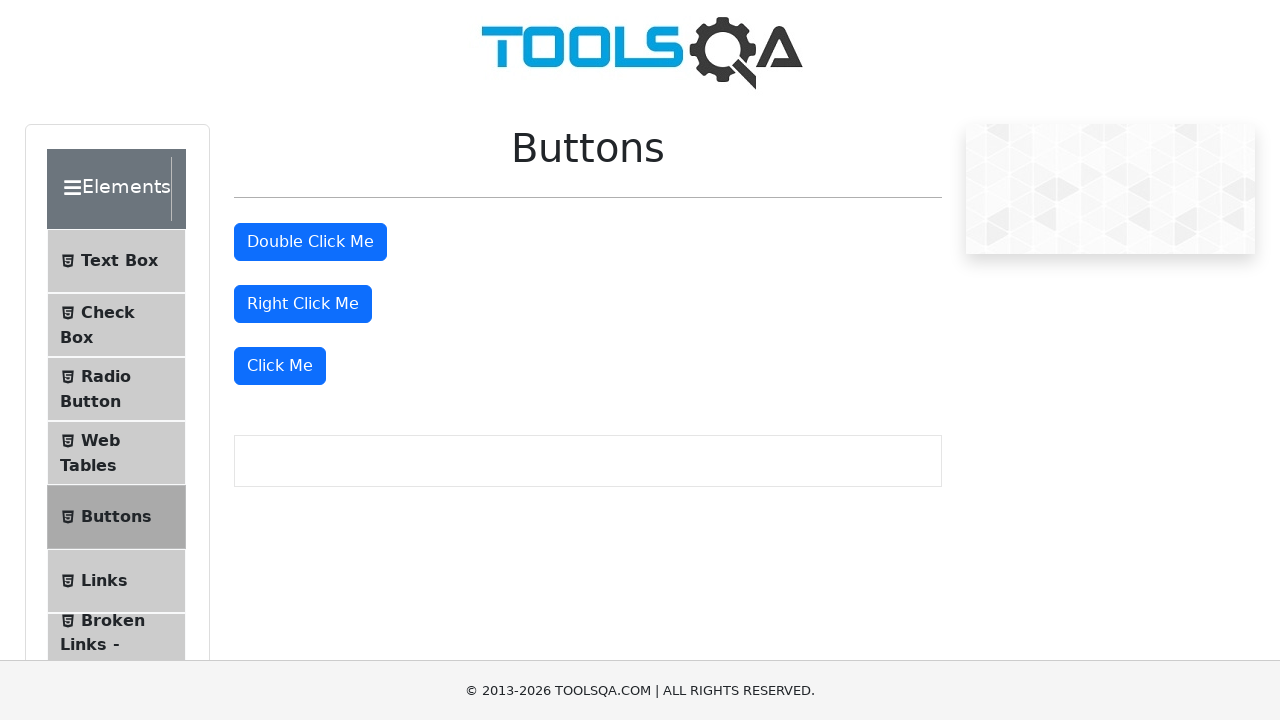

Right-click button element is visible
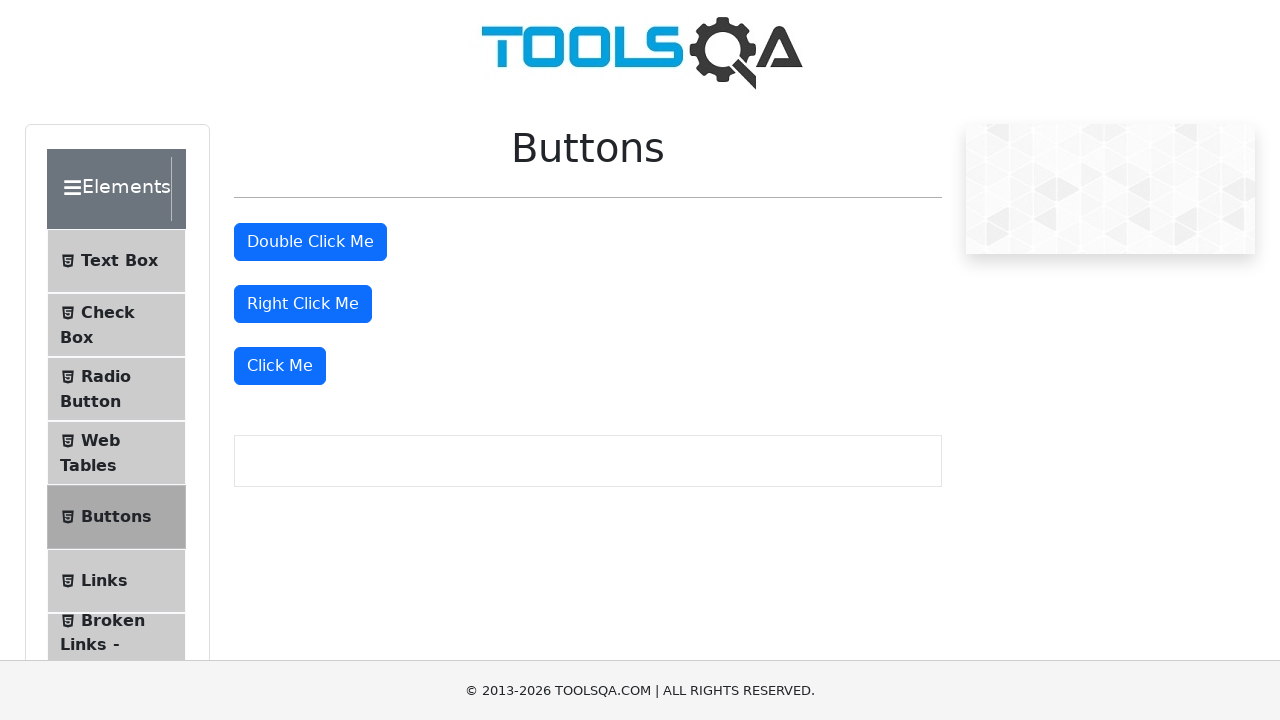

Performed right-click (context click) on the right-click button at (303, 304) on #rightClickBtn
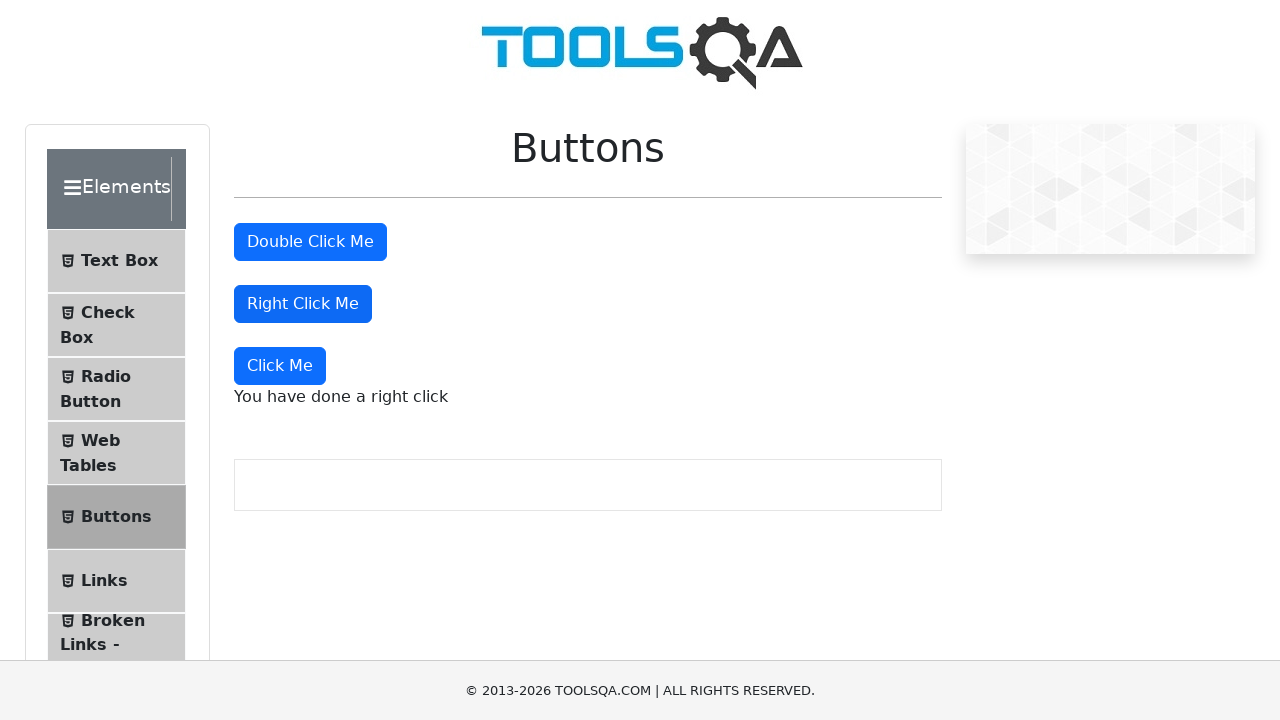

Right-click message appeared confirming successful context menu action
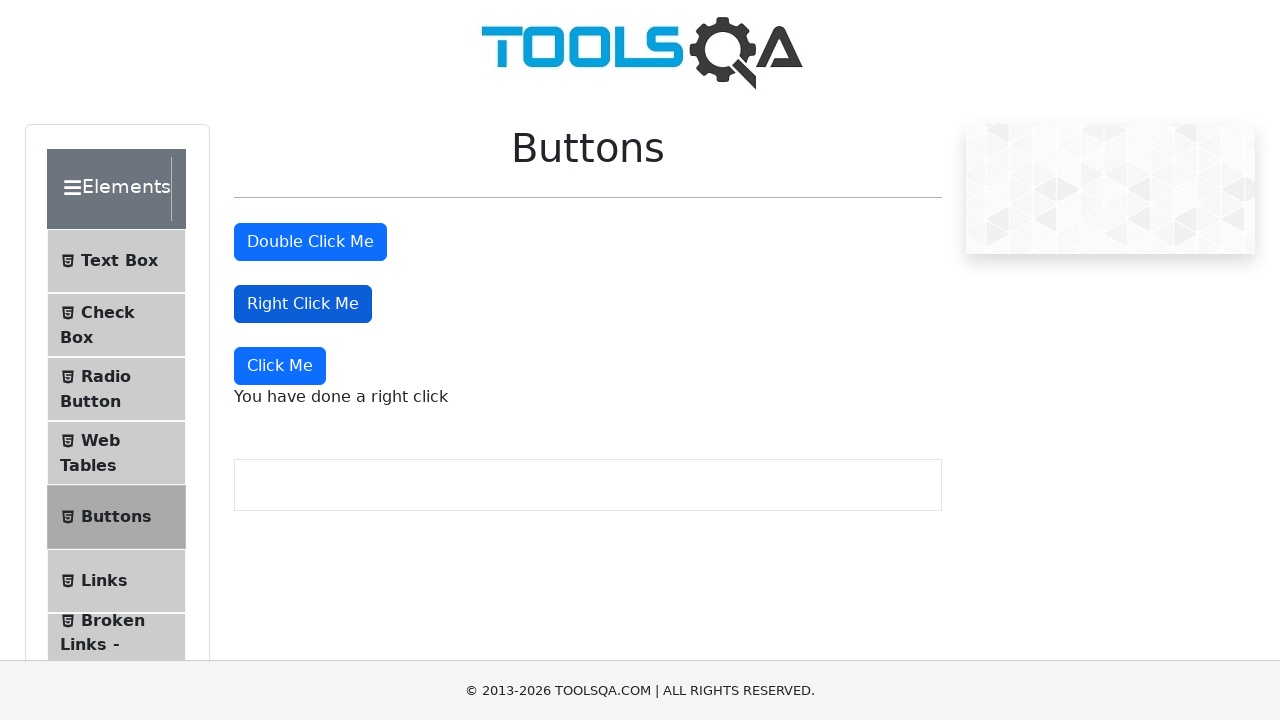

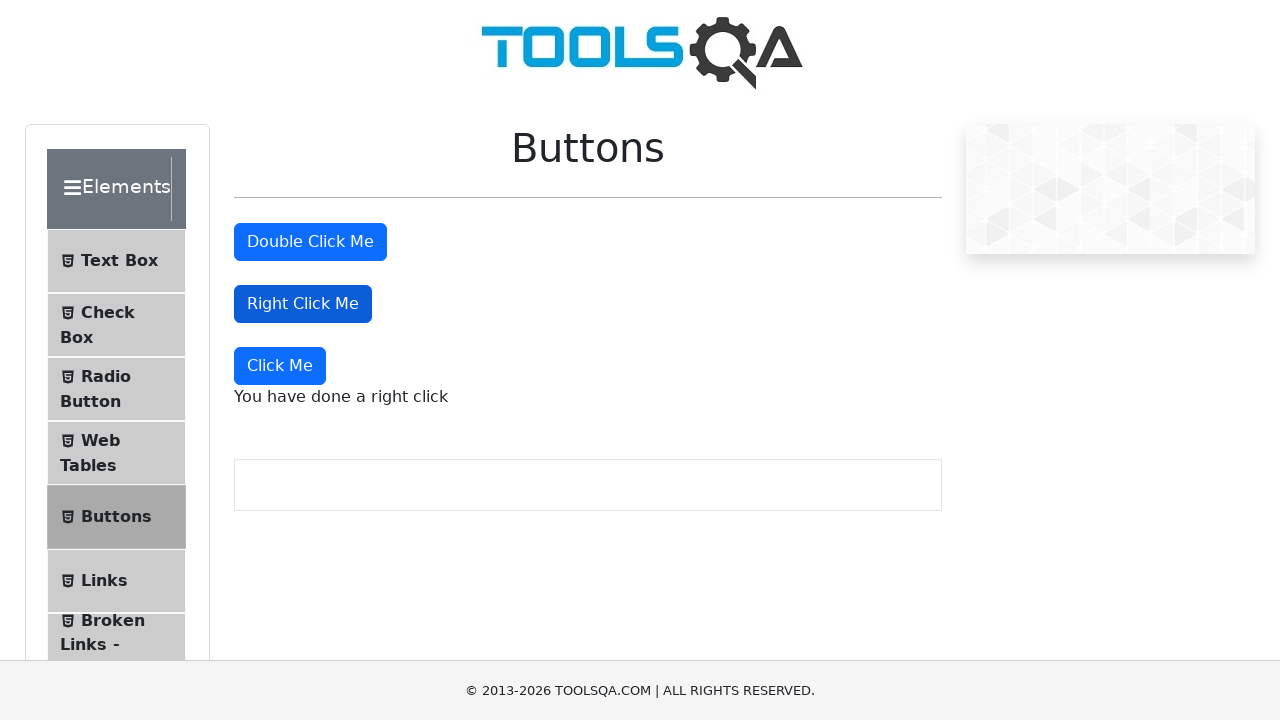